Tests clicking Phones category twice, adding Samsung Galaxy S6 to cart, then deleting it from the cart.

Starting URL: https://www.demoblaze.com/

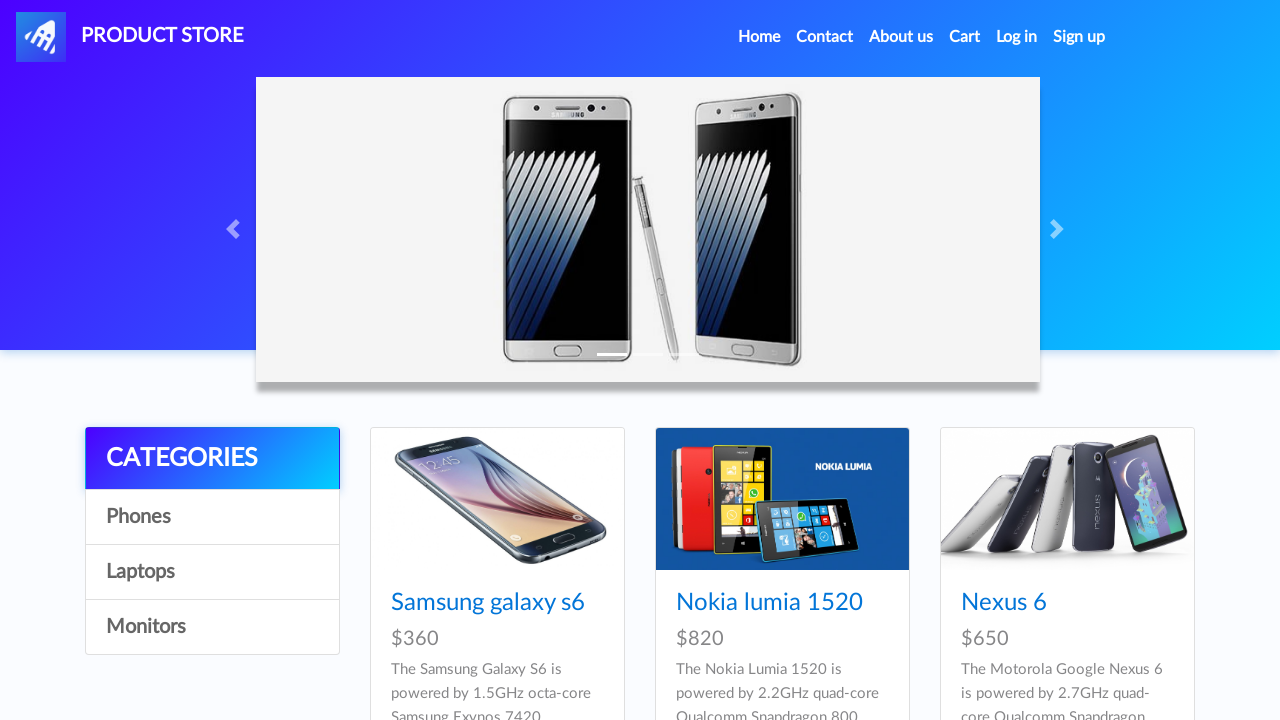

Waited for Phones category selector to load
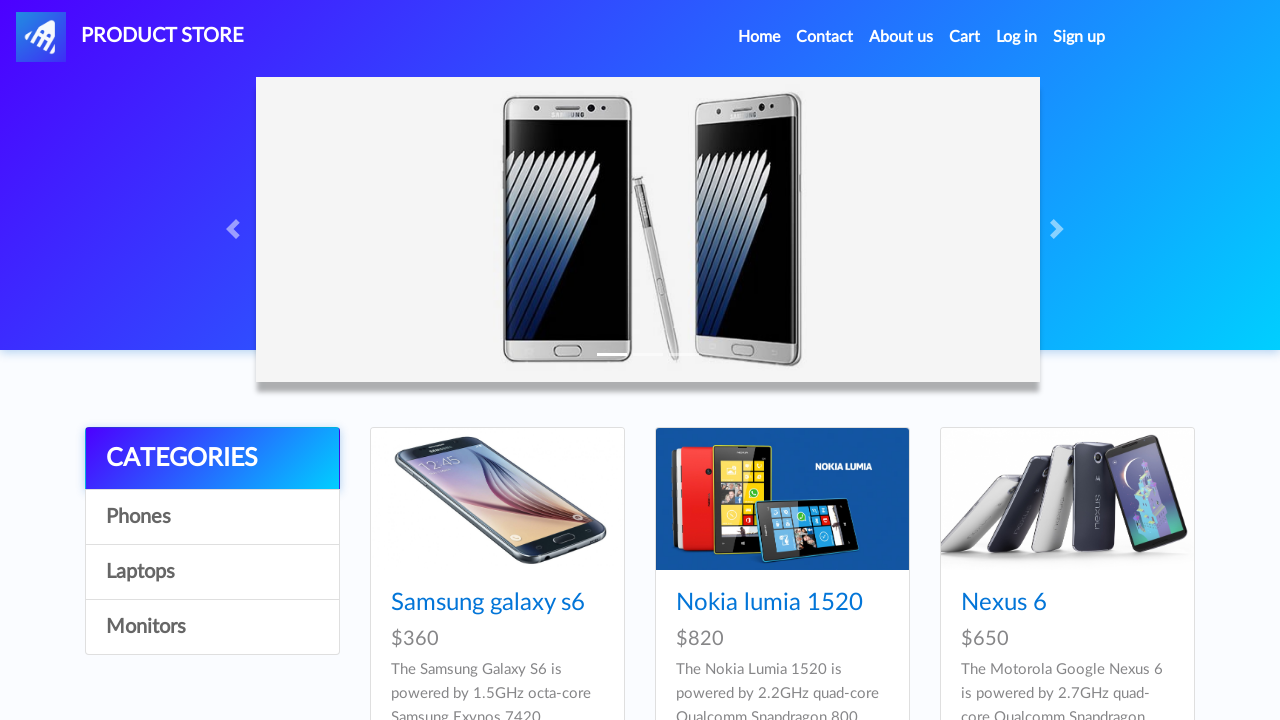

Clicked on Phones category at (212, 517) on text=Phones
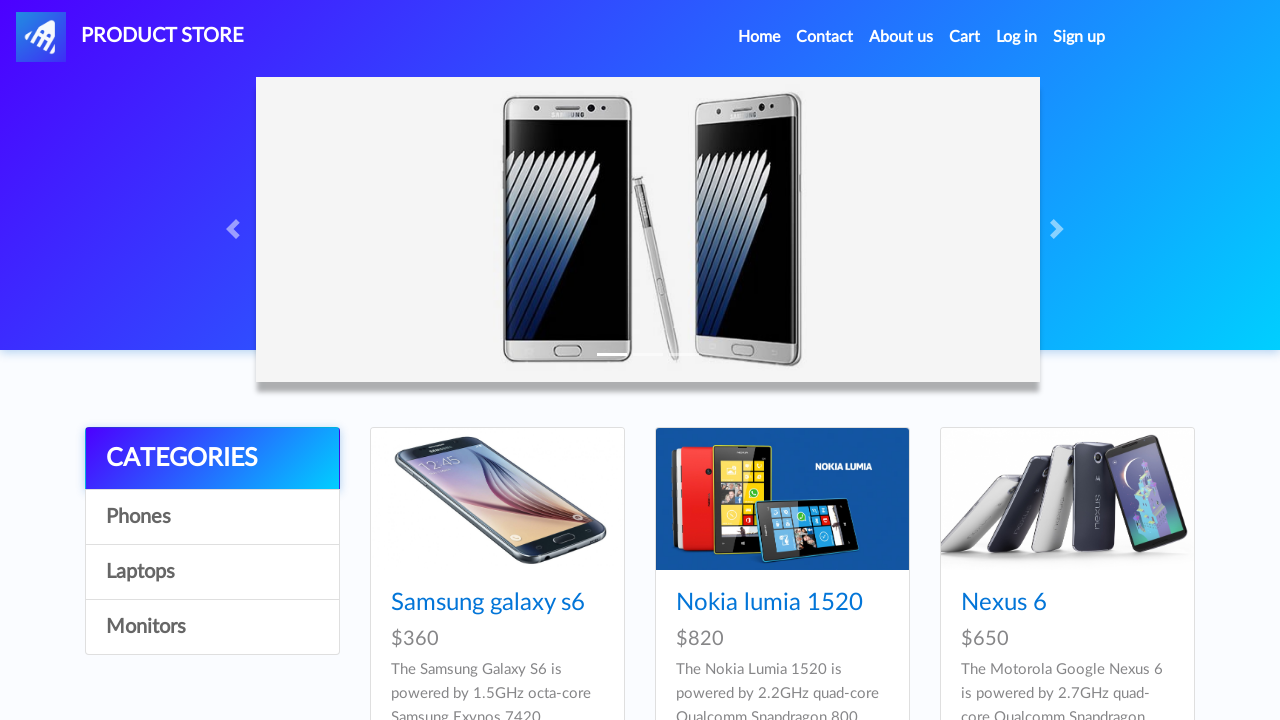

Clicked on Phones category again at (212, 517) on text=Phones
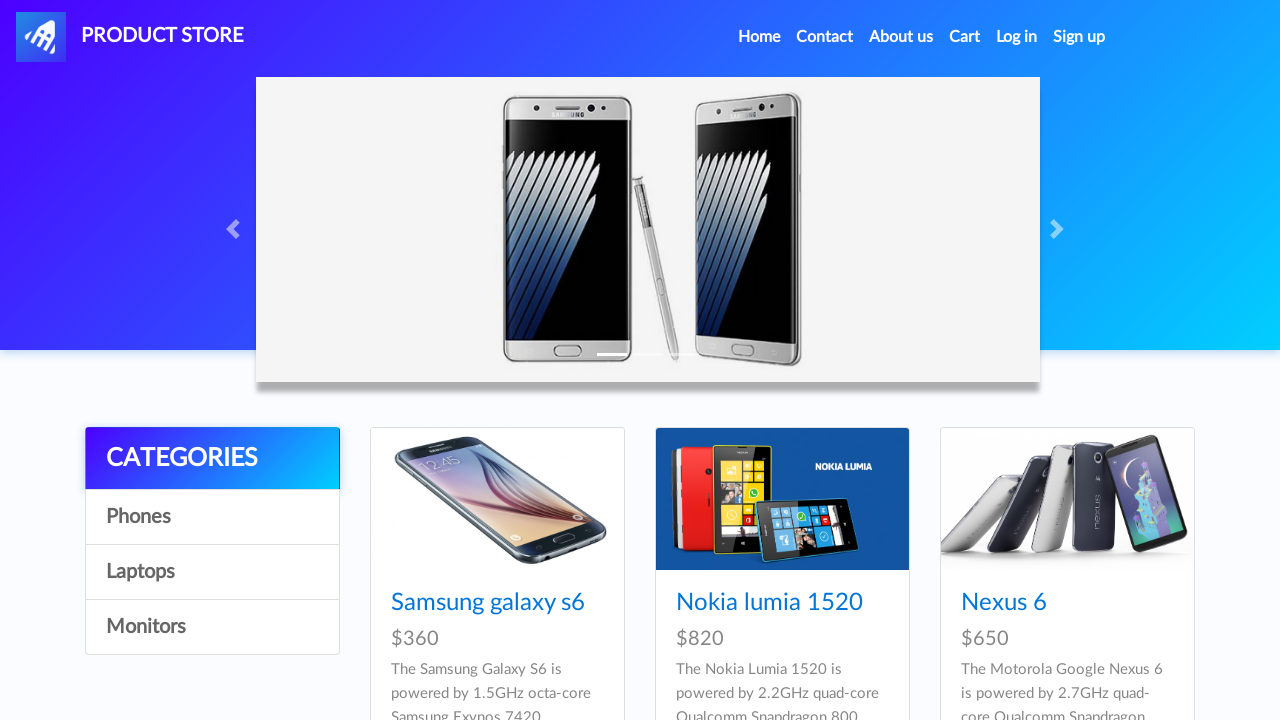

Clicked on Samsung Galaxy S6 product at (488, 603) on a.hrefch:has-text('Samsung galaxy s6')
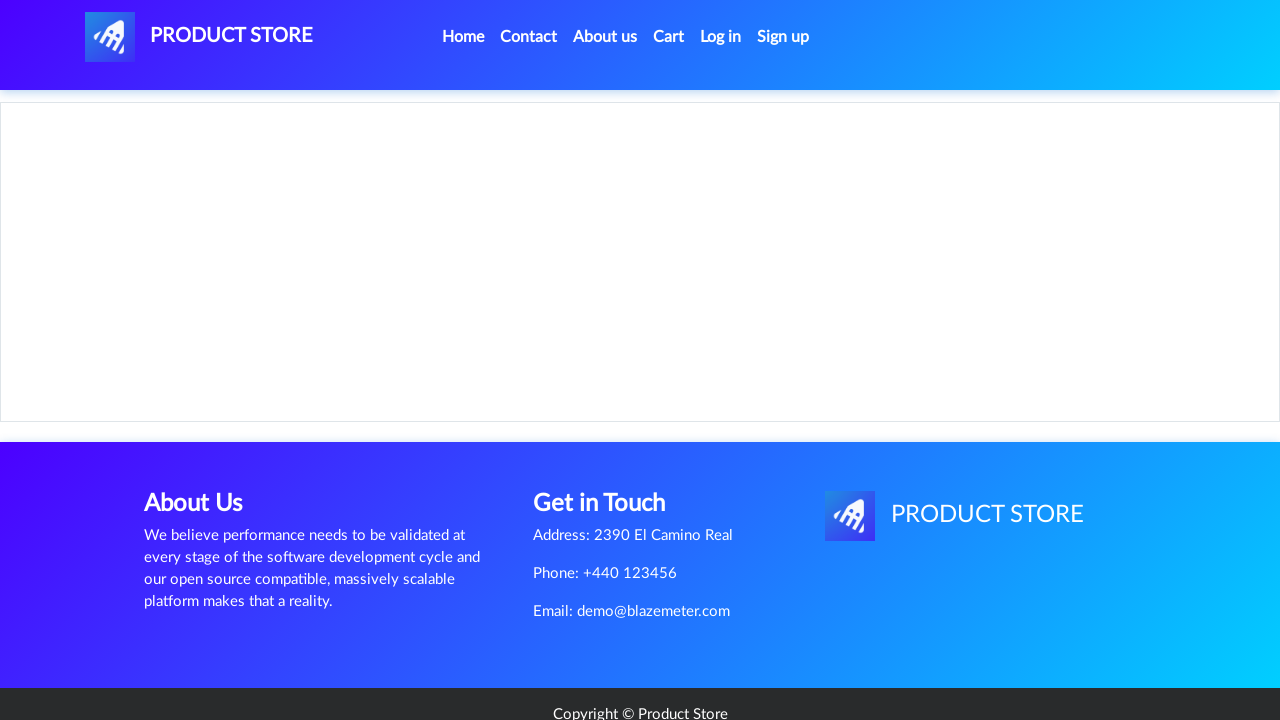

Product page loaded - Samsung Galaxy S6 title visible
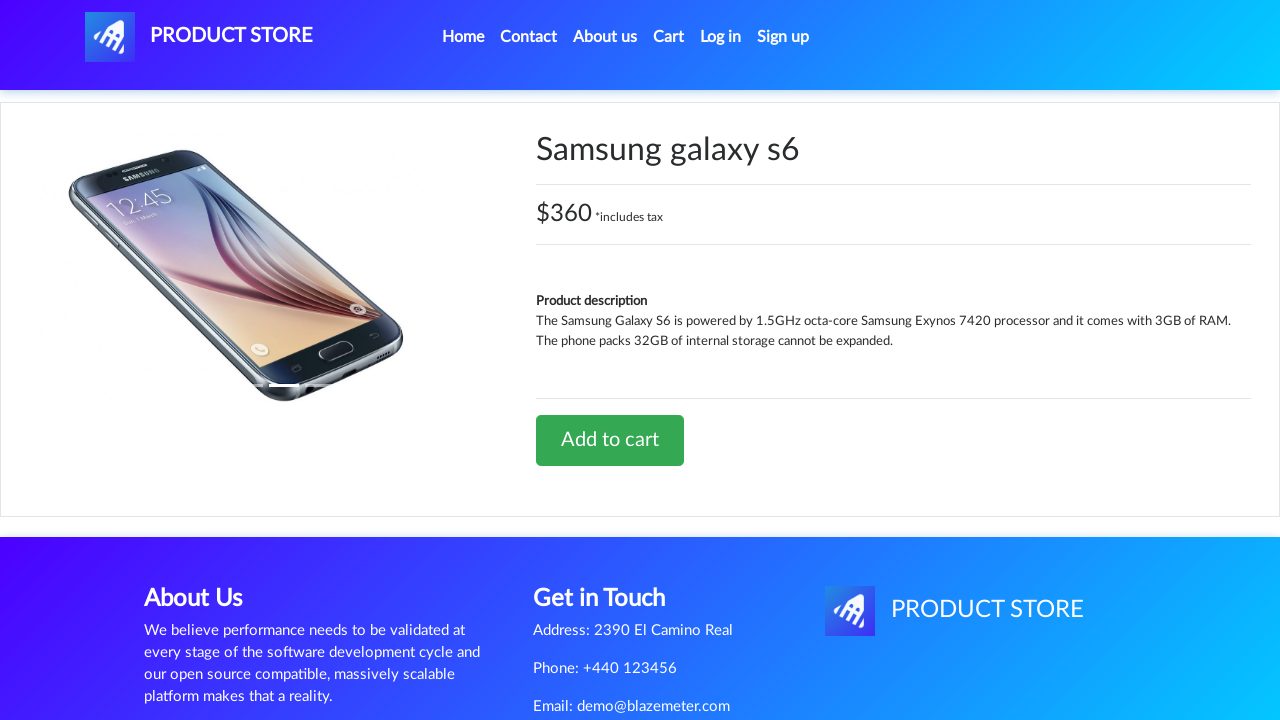

Waited for Add to cart button to load
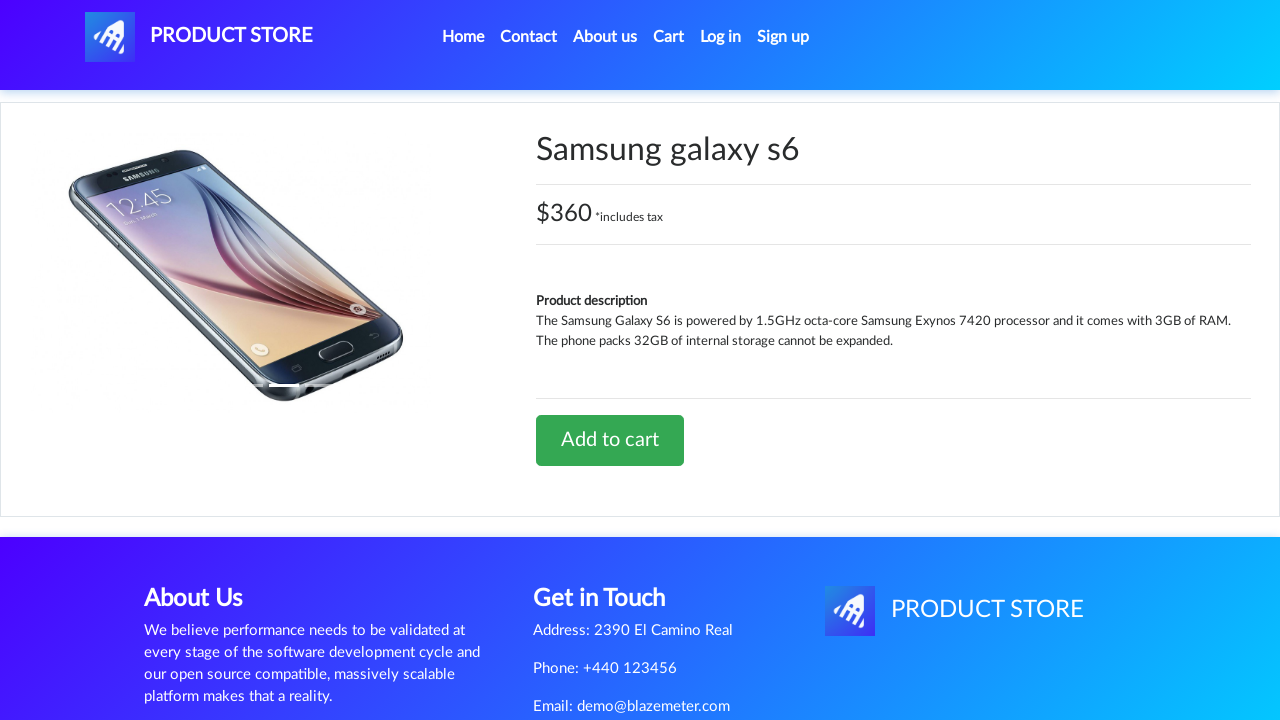

Clicked Add to cart button at (610, 440) on text=Add to cart
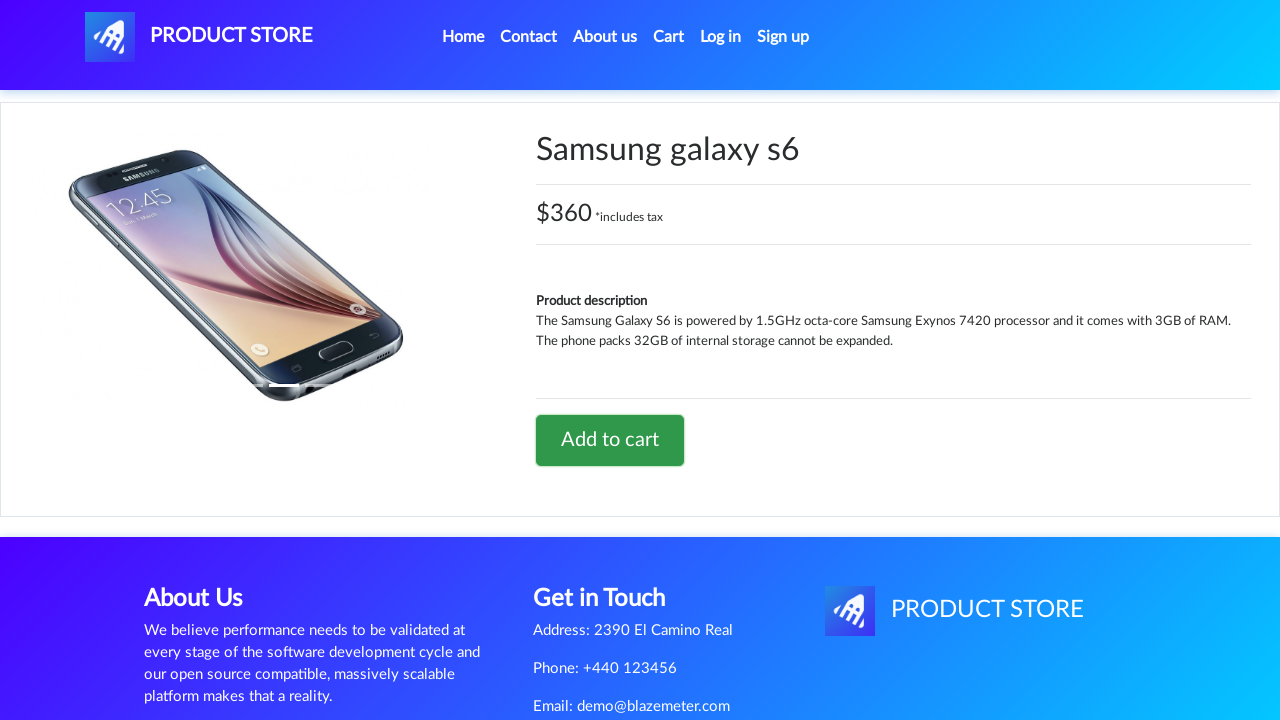

Clicked on Cart navigation link at (669, 37) on a.nav-link:has-text('Cart')
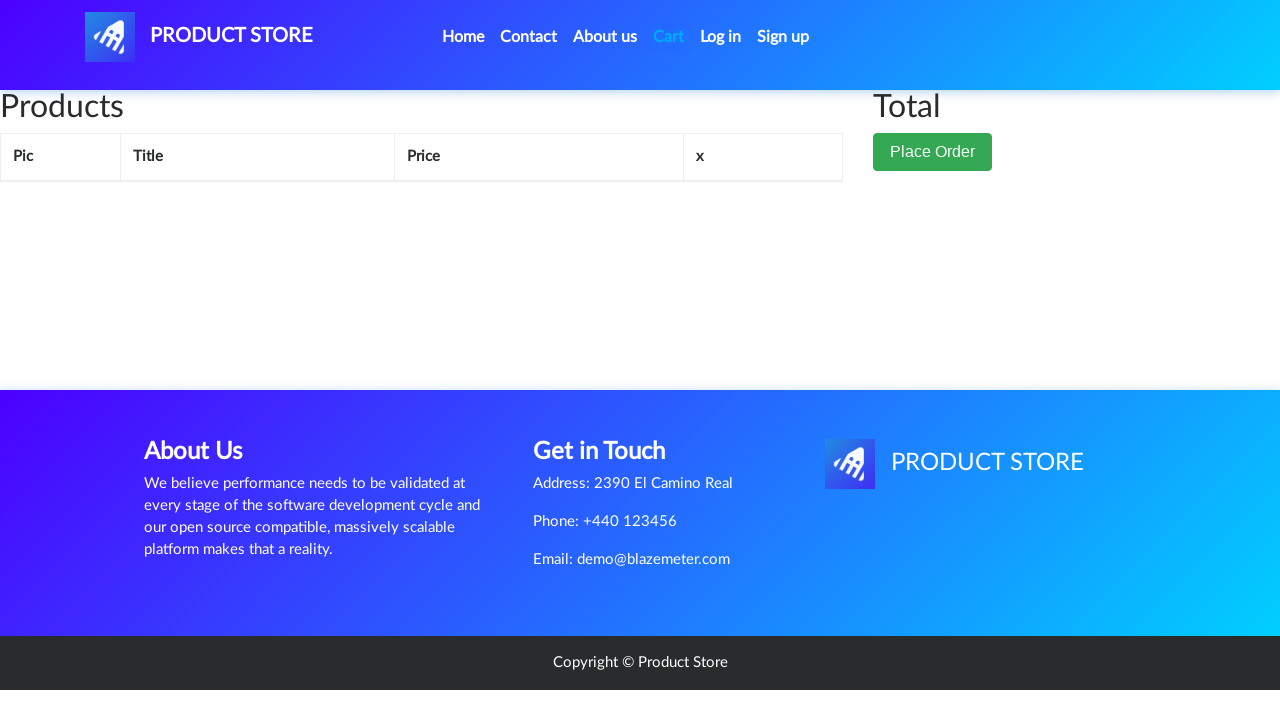

Samsung Galaxy S6 is visible in cart
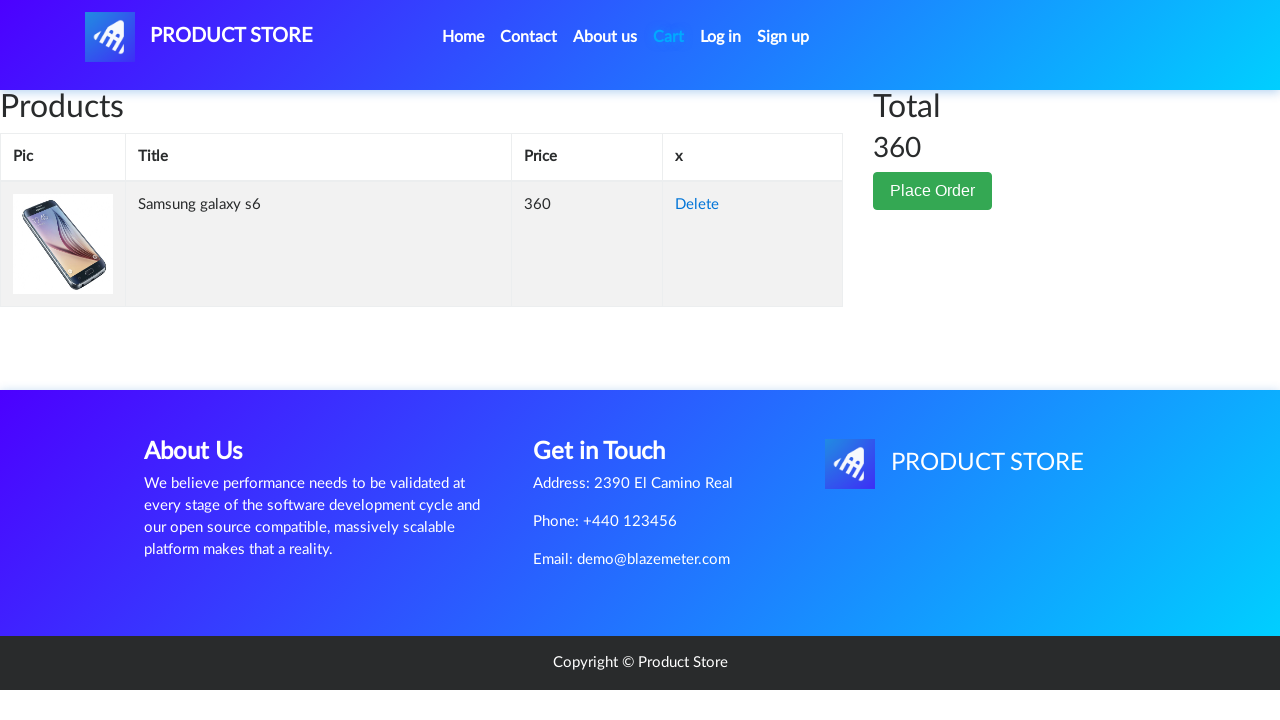

Clicked Delete link to remove Samsung Galaxy S6 from cart at (697, 205) on text=Delete
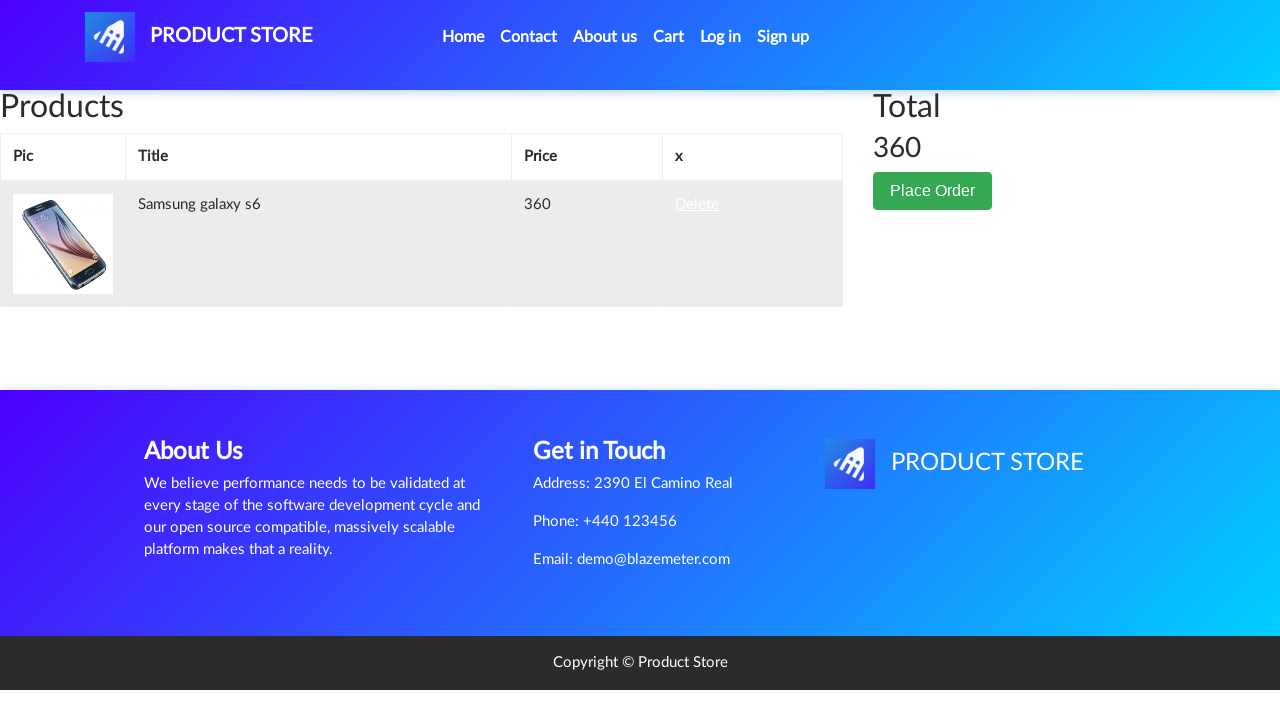

Waited 2 seconds for item removal to complete
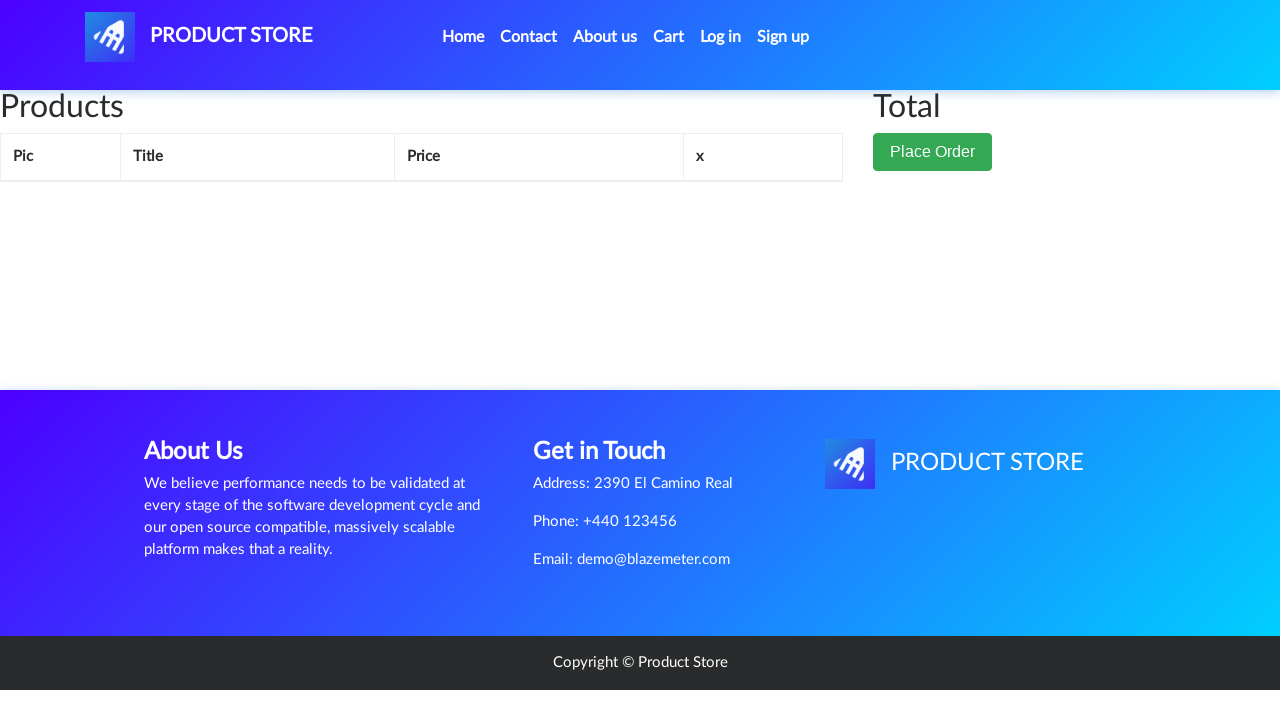

Verified Samsung Galaxy S6 has been removed from cart
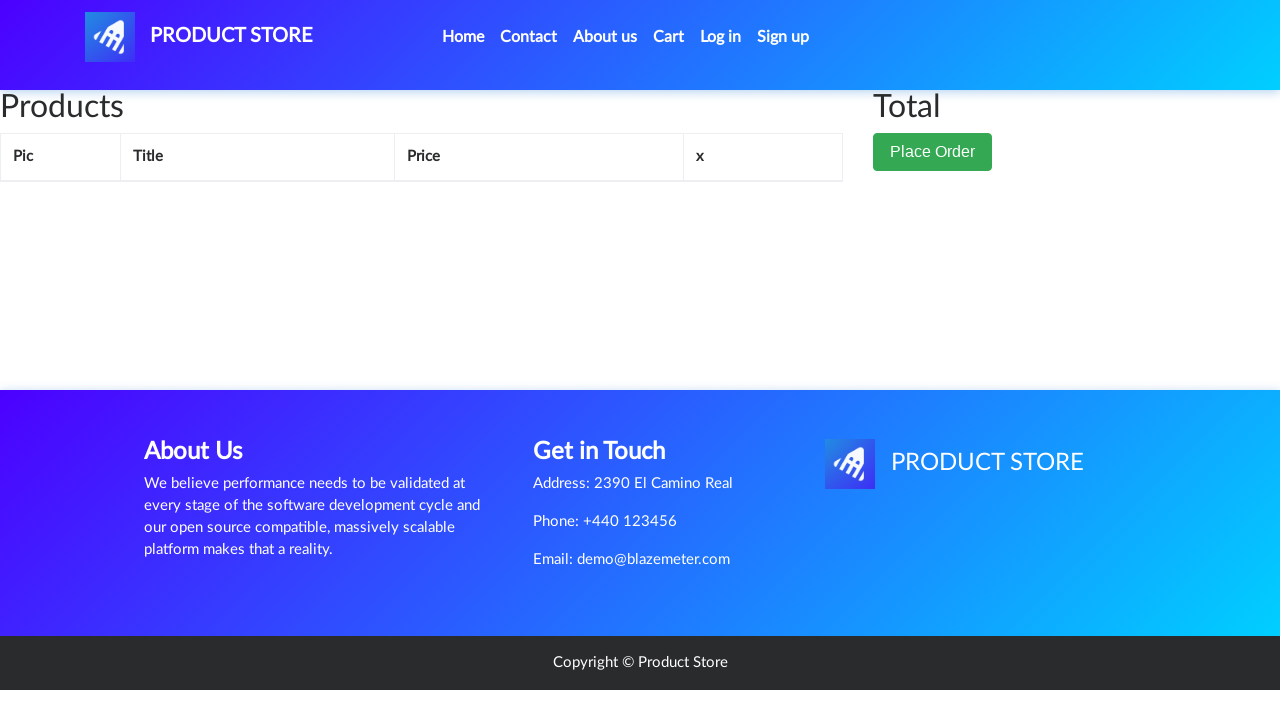

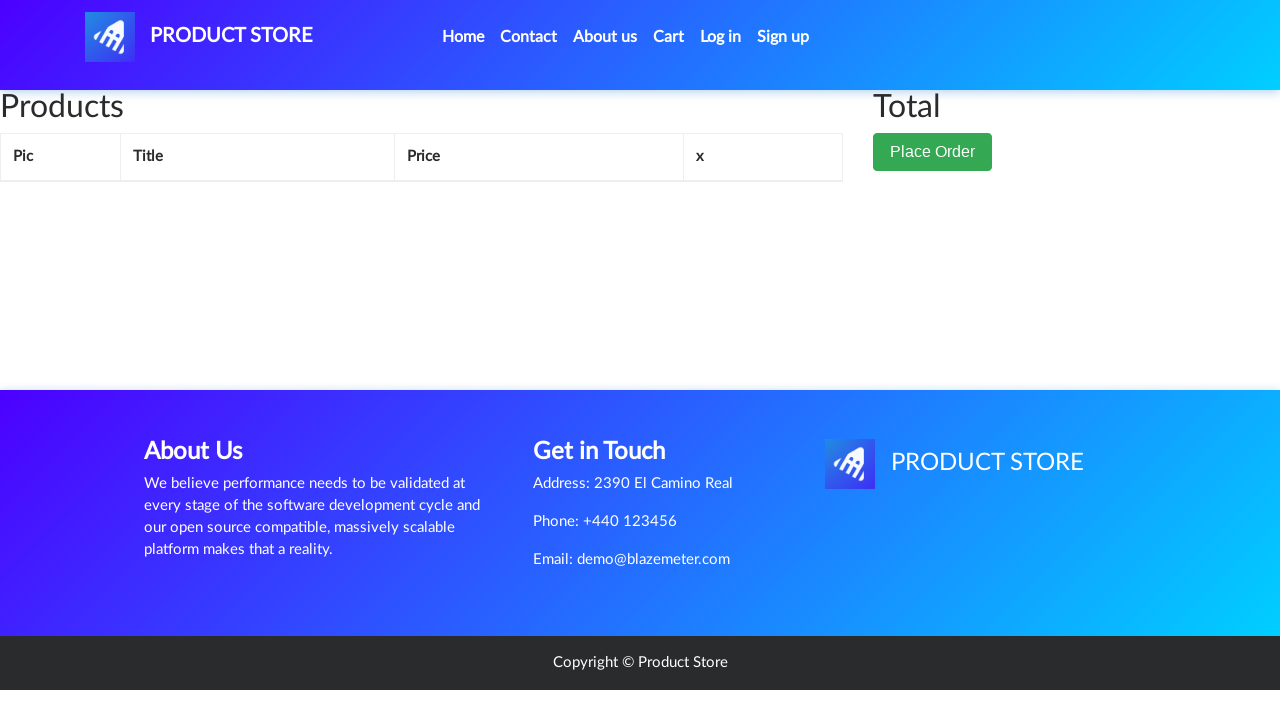